Tests the customer login flow on a demo banking application by selecting a user from dropdown, then performing deposit and withdrawal operations with amount 999.

Starting URL: https://www.globalsqa.com/angularJs-protractor/BankingProject/#/login

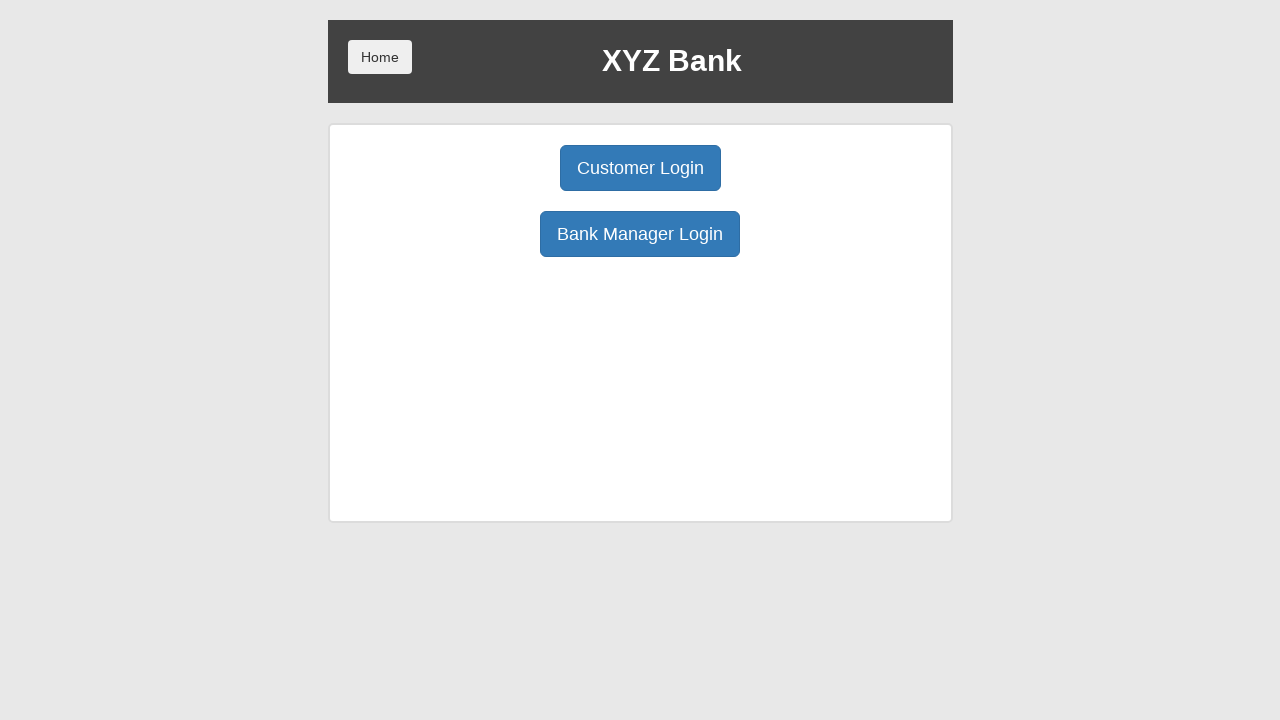

Clicked Customer Login button at (640, 168) on xpath=//button[normalize-space()='Customer Login']
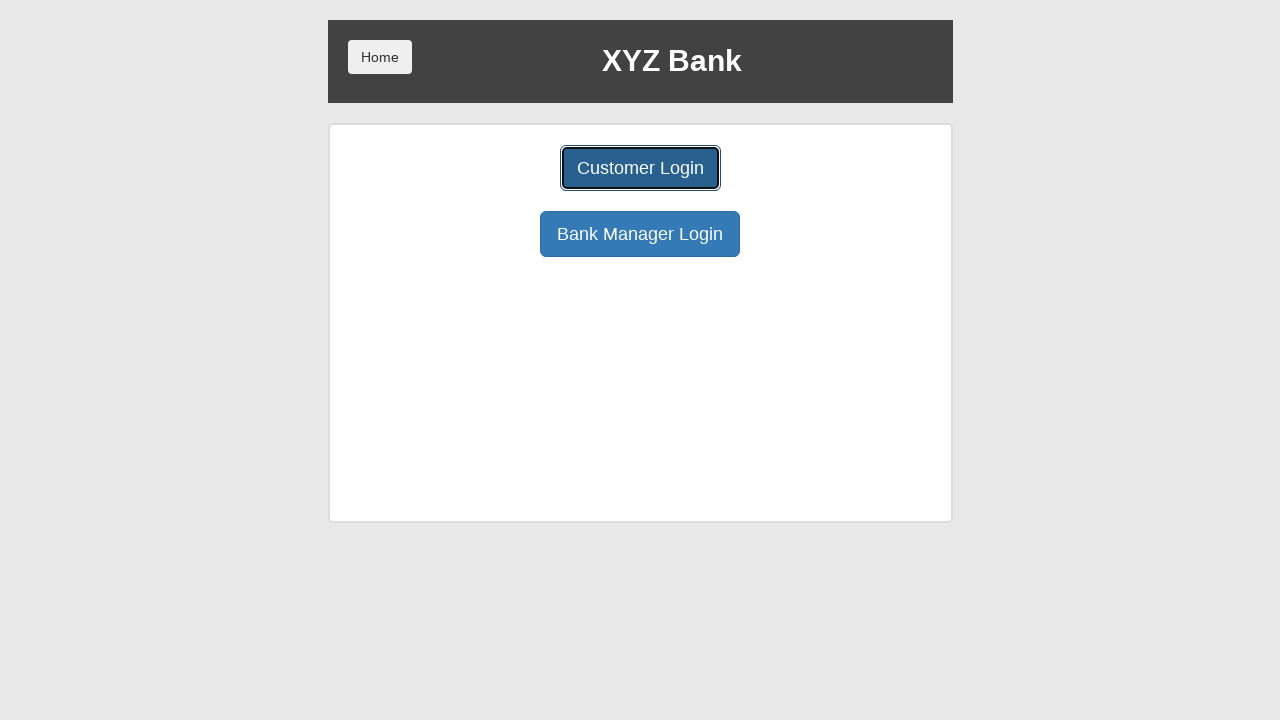

User dropdown selector loaded
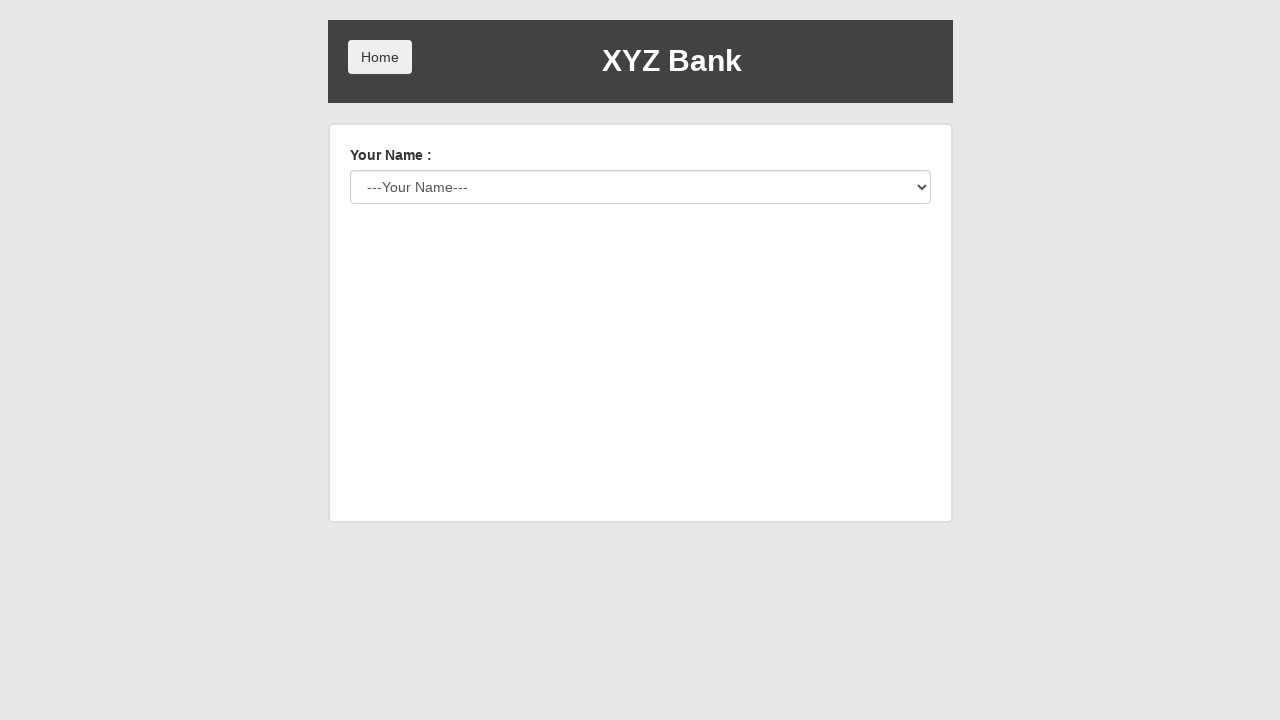

Selected Harry Potter from user dropdown on #userSelect
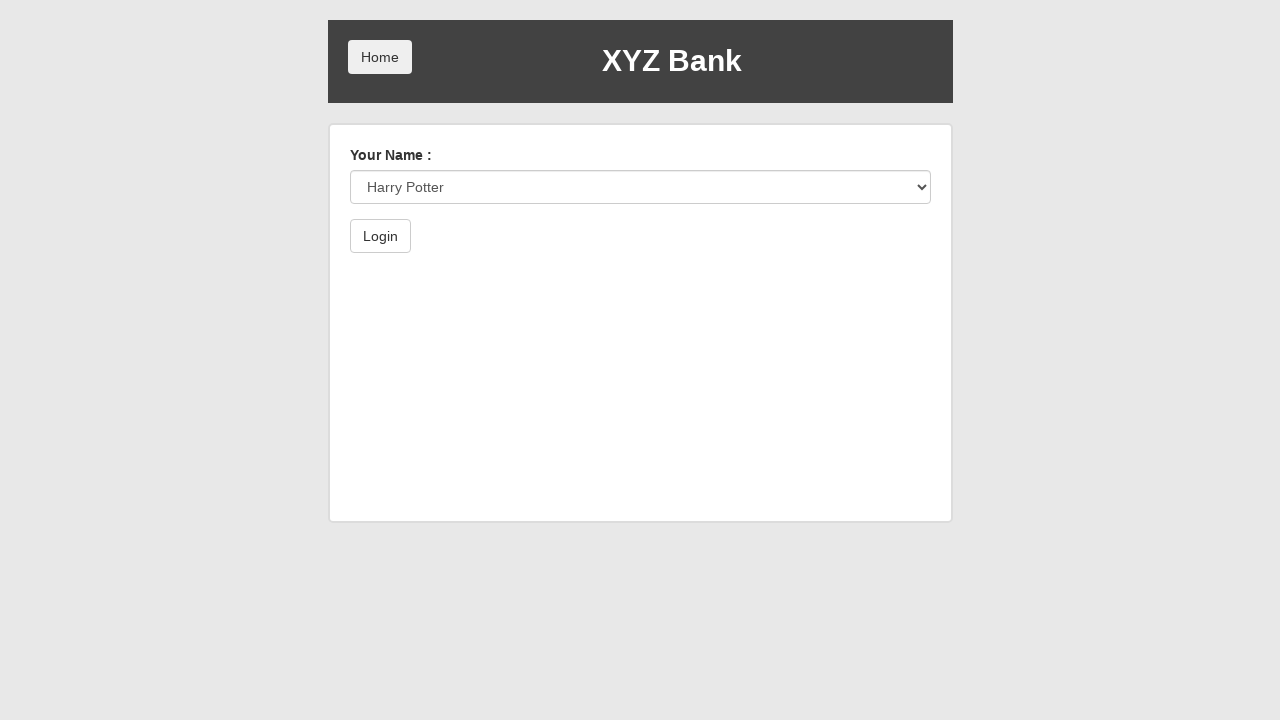

Clicked Login button to authenticate as Harry Potter at (380, 236) on xpath=//button[normalize-space()='Login']
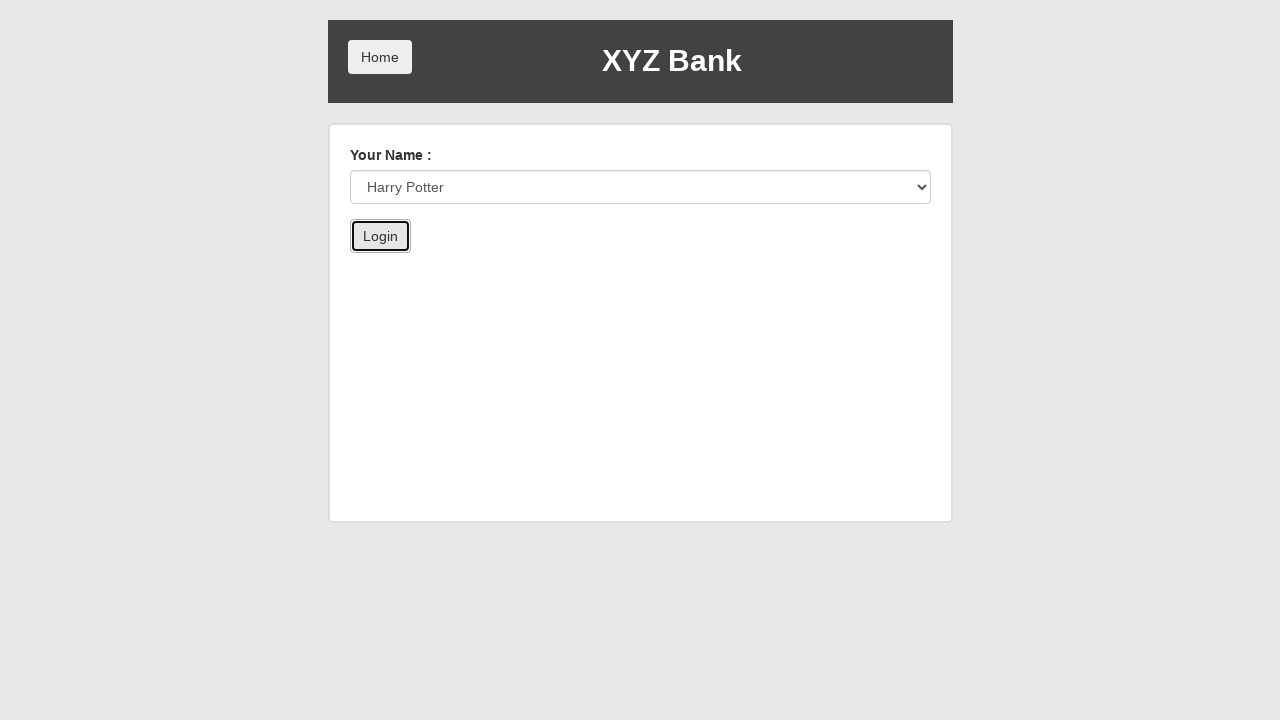

Deposit button is now visible
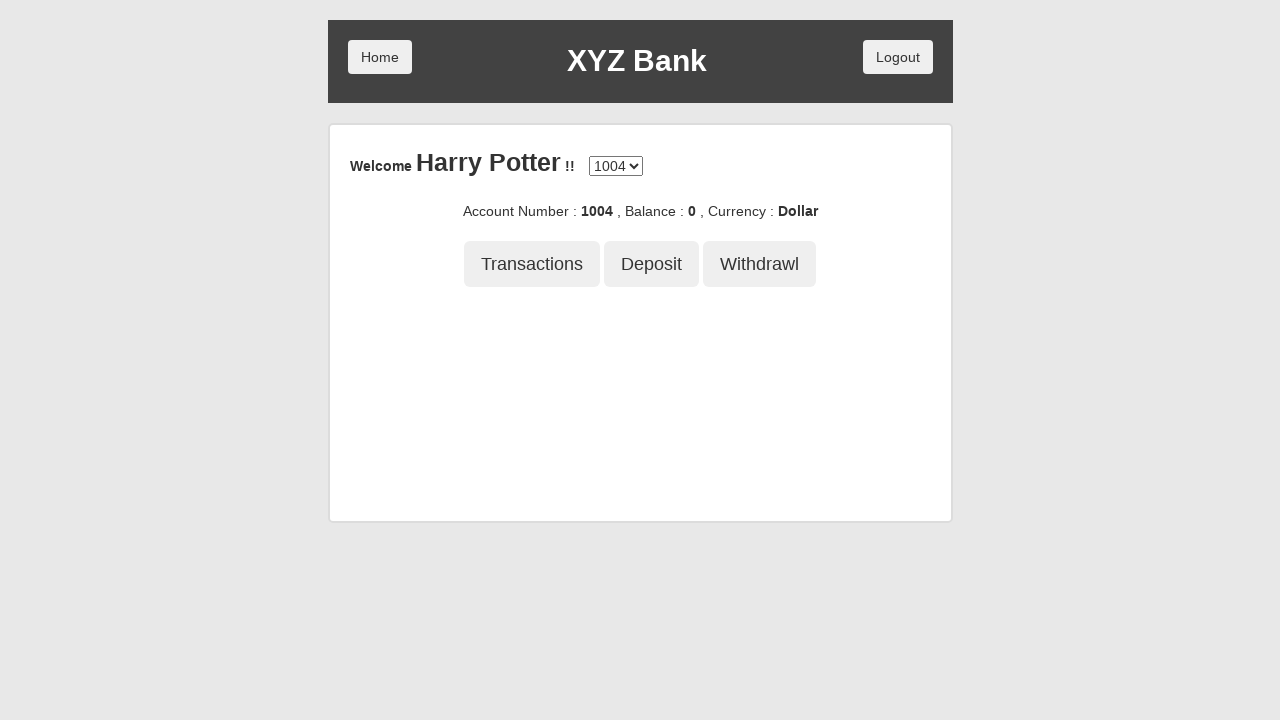

Clicked Deposit button at (652, 264) on xpath=//button[normalize-space()='Deposit']
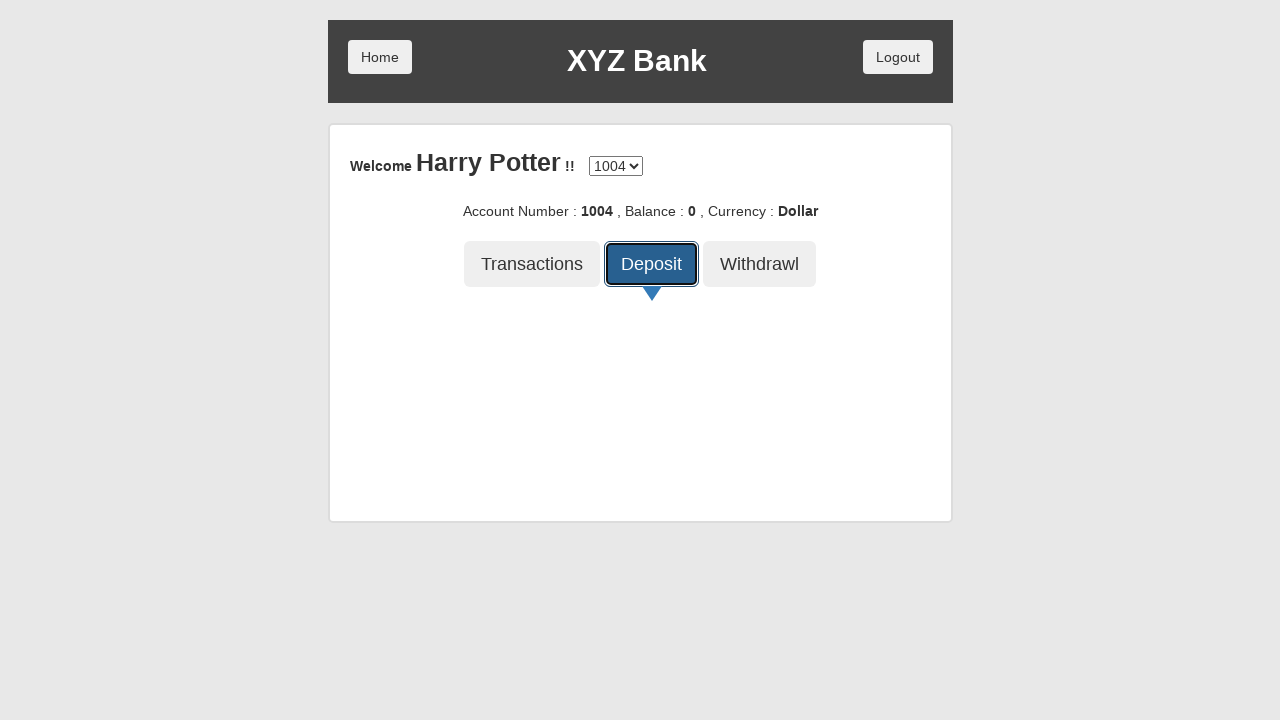

Entered deposit amount of 999 on input[placeholder='amount']
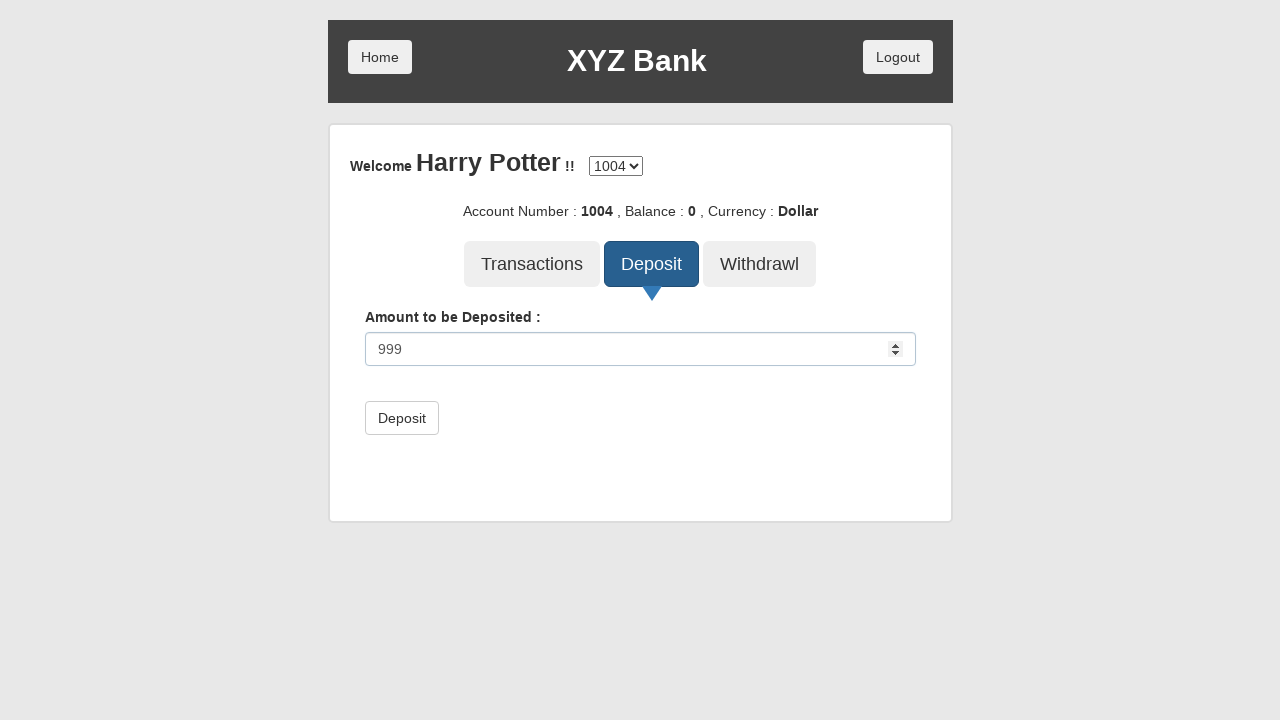

Submitted deposit transaction of 999 at (402, 418) on button[type='submit']
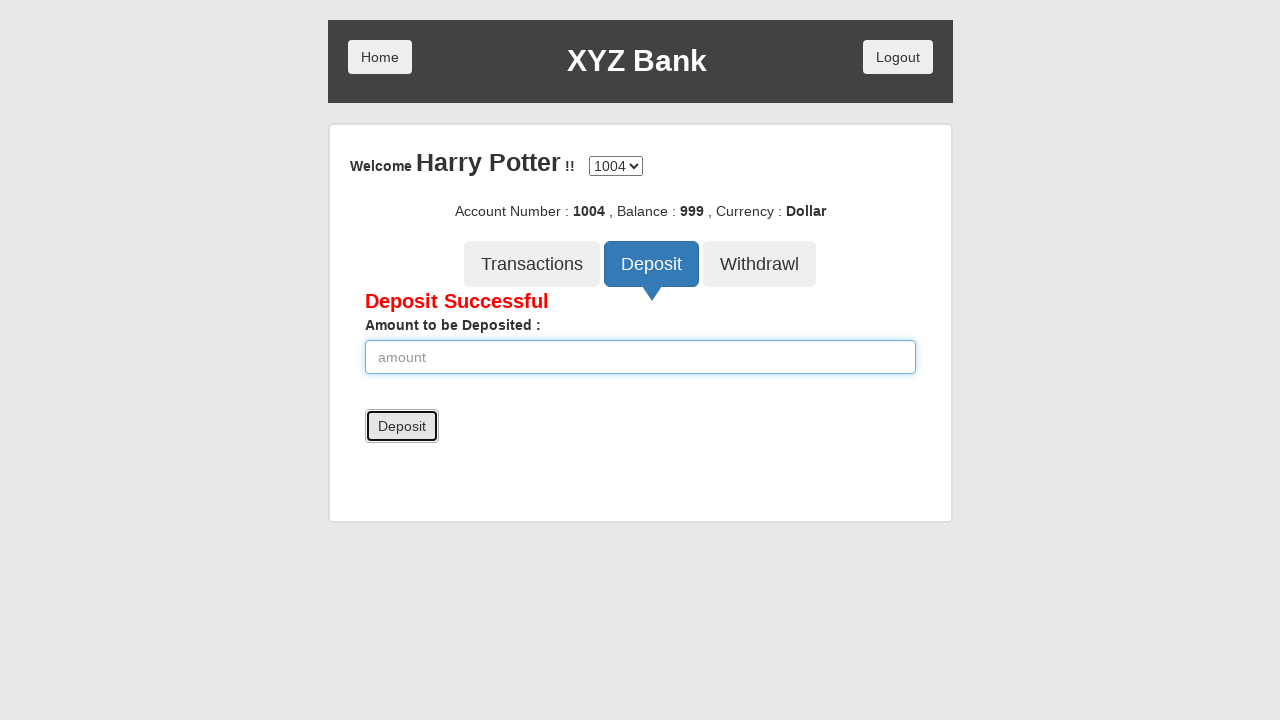

Clicked Withdrawal button at (760, 264) on xpath=//button[normalize-space()='Withdrawl']
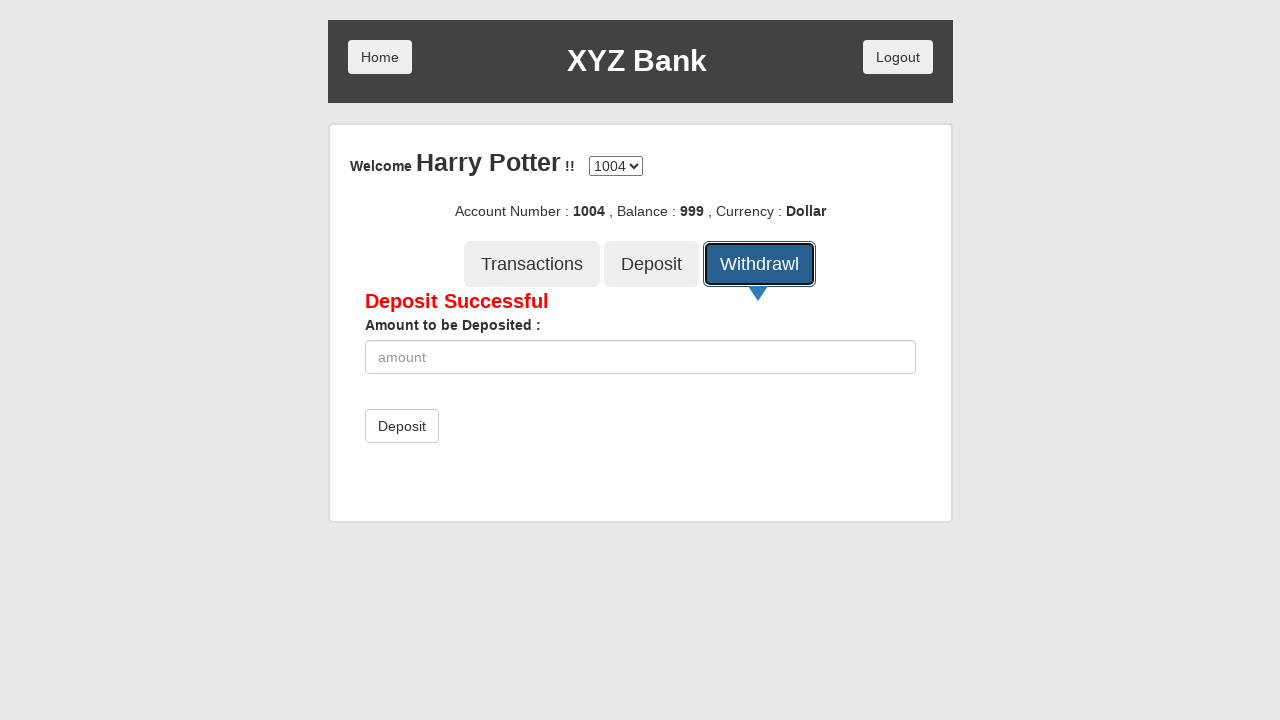

Waited for withdrawal form to render
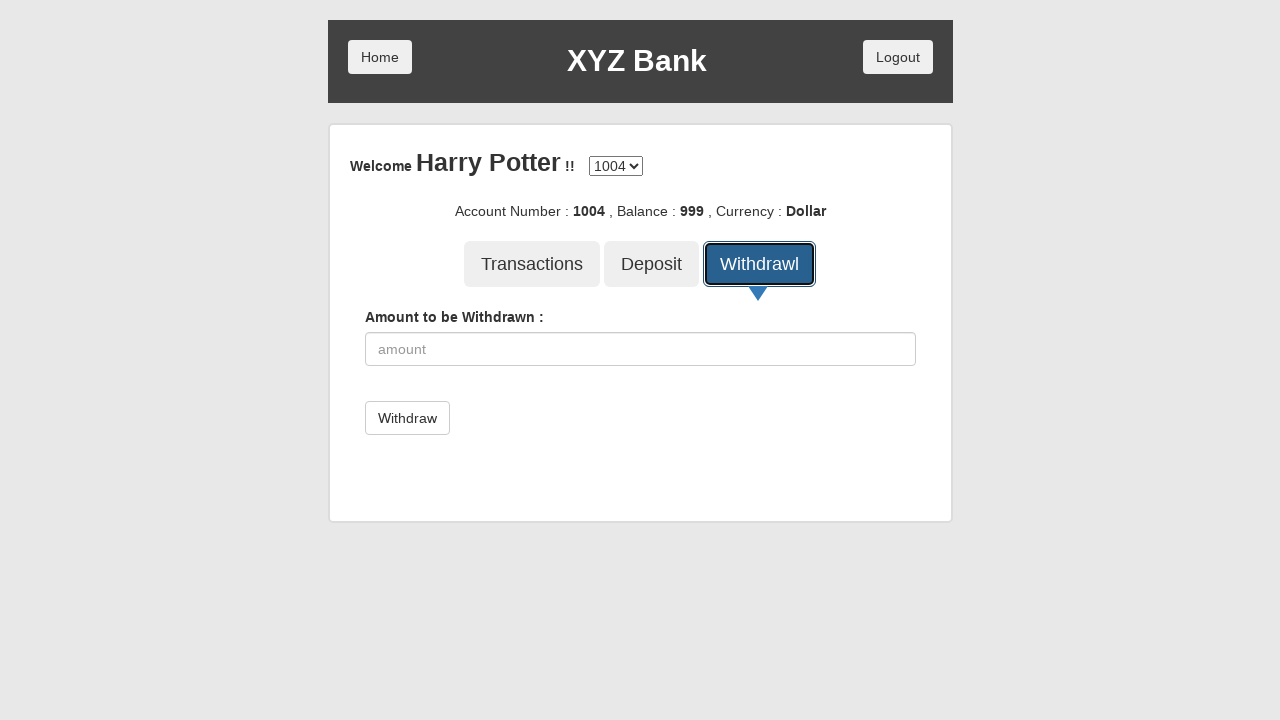

Entered withdrawal amount of 999 on input[placeholder='amount']
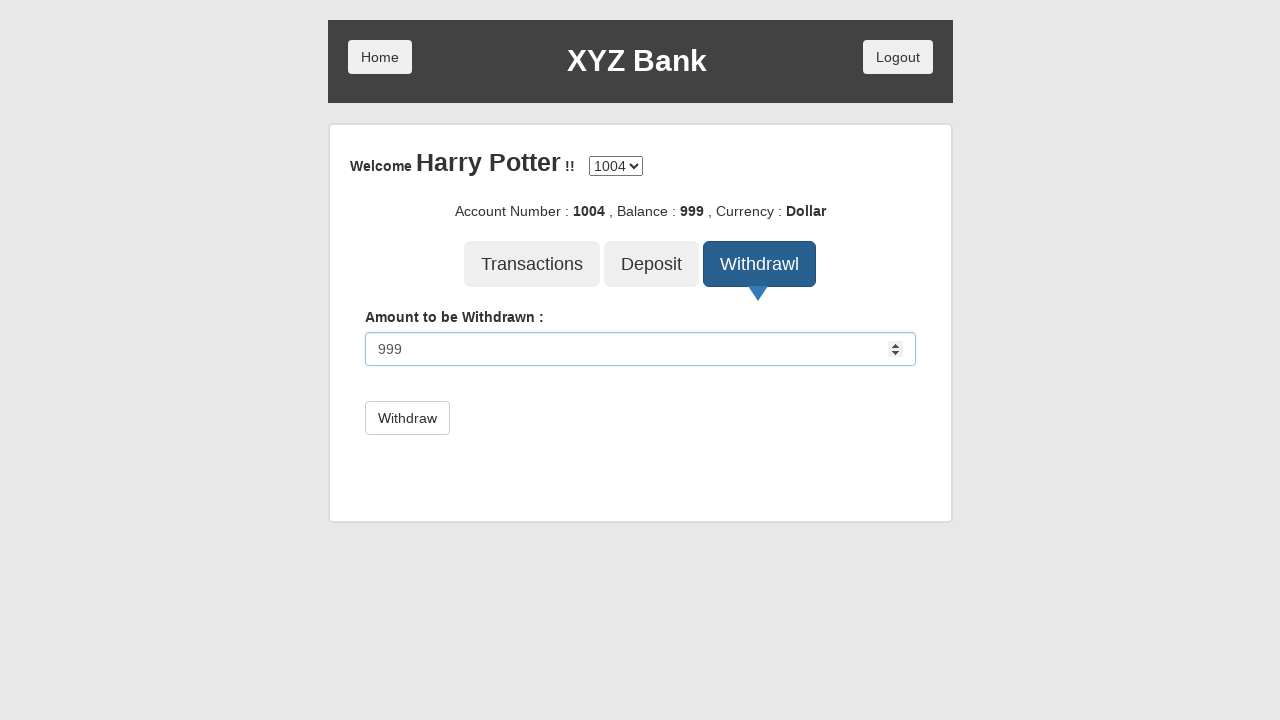

Submitted withdrawal transaction of 999 at (407, 418) on xpath=//button[normalize-space()='Withdraw']
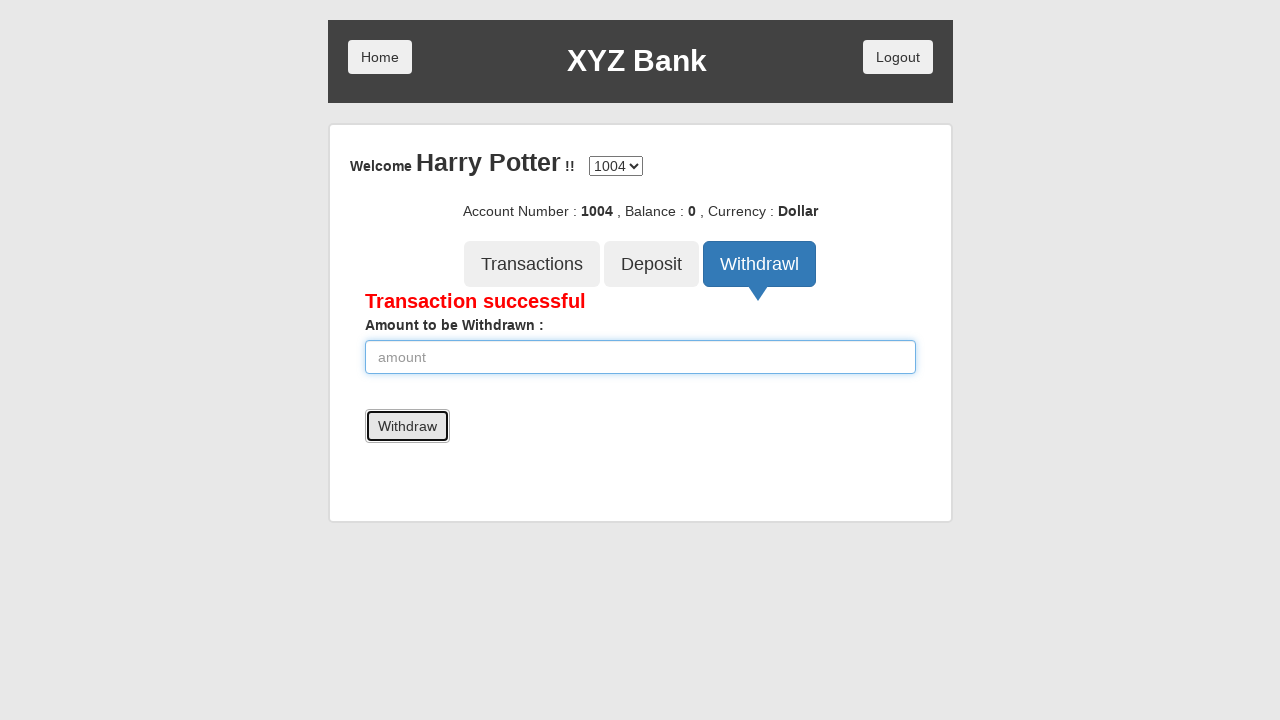

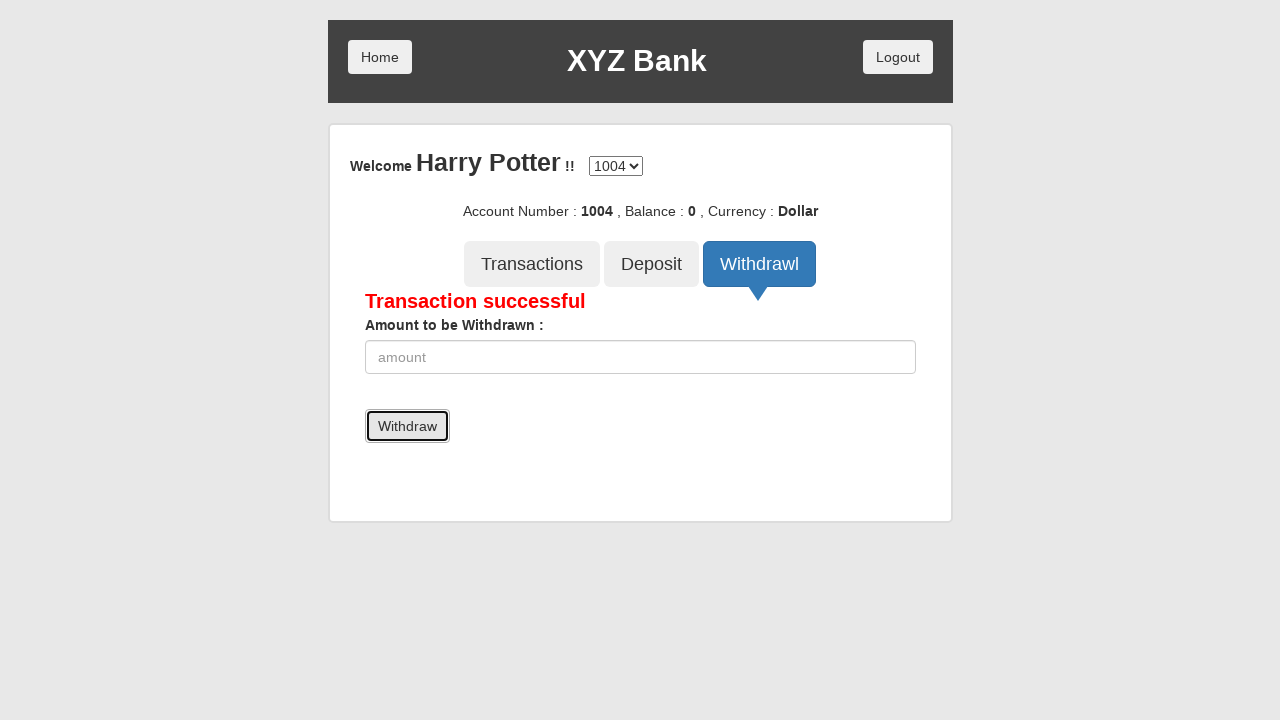